Verifies that a user can navigate to the Ultimate QA automation page by simply loading the URL

Starting URL: https://ultimateqa.com/automation/

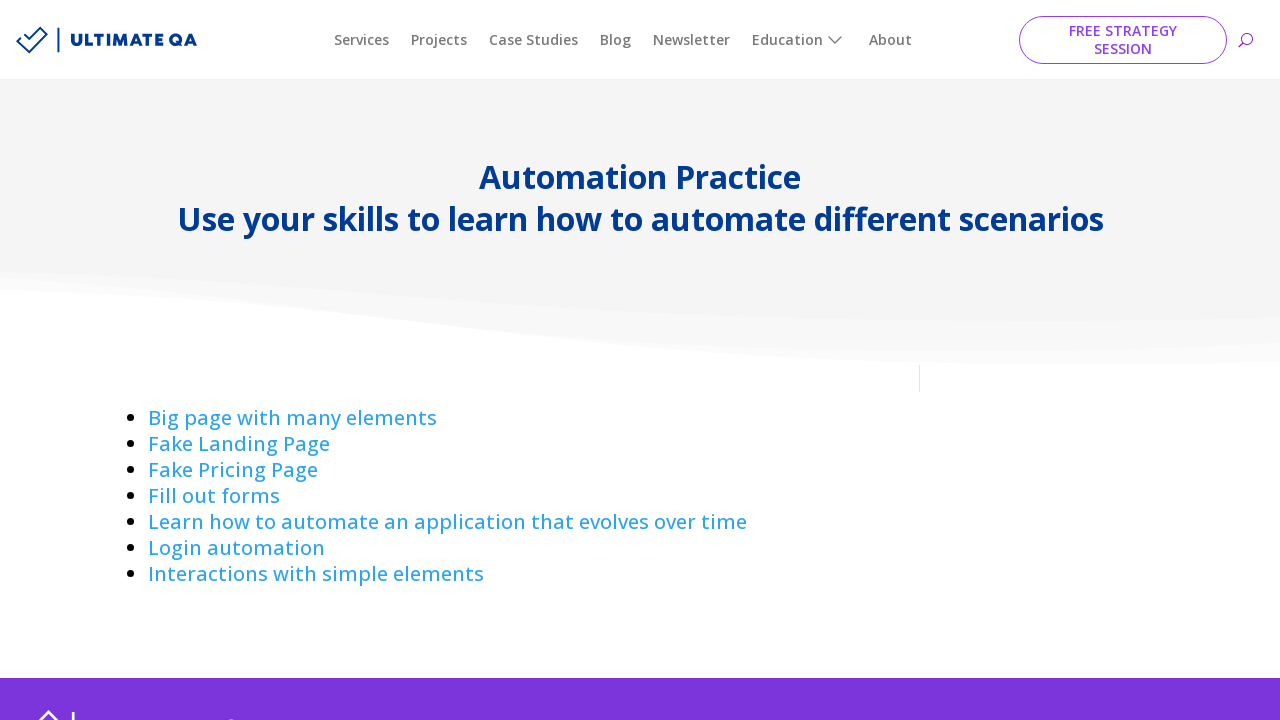

Navigated to Ultimate QA automation page
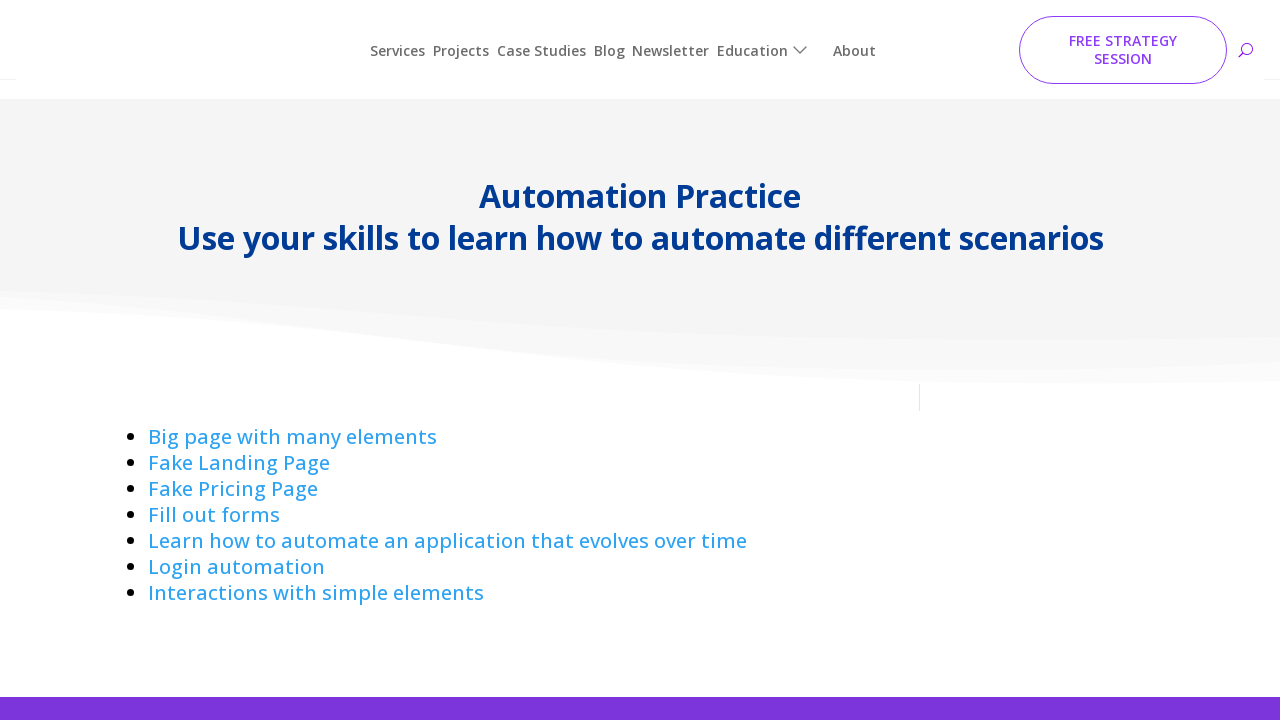

Verified that page URL matches expected Ultimate QA automation URL
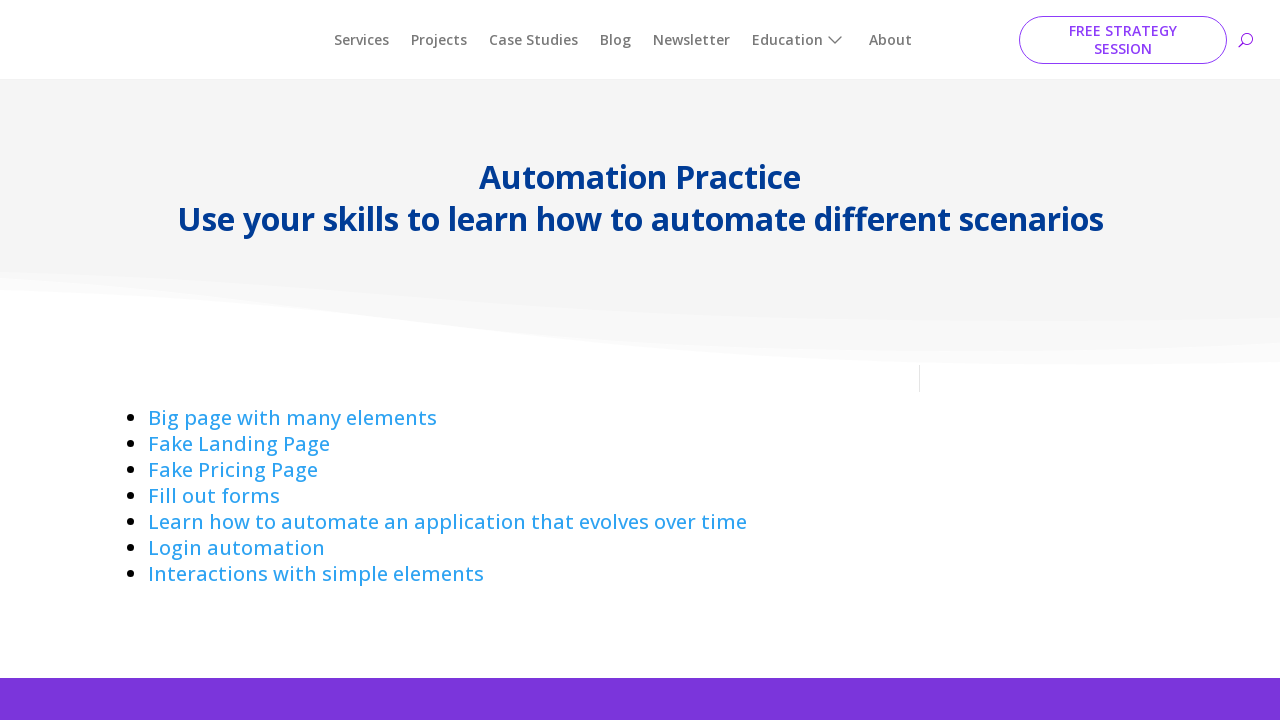

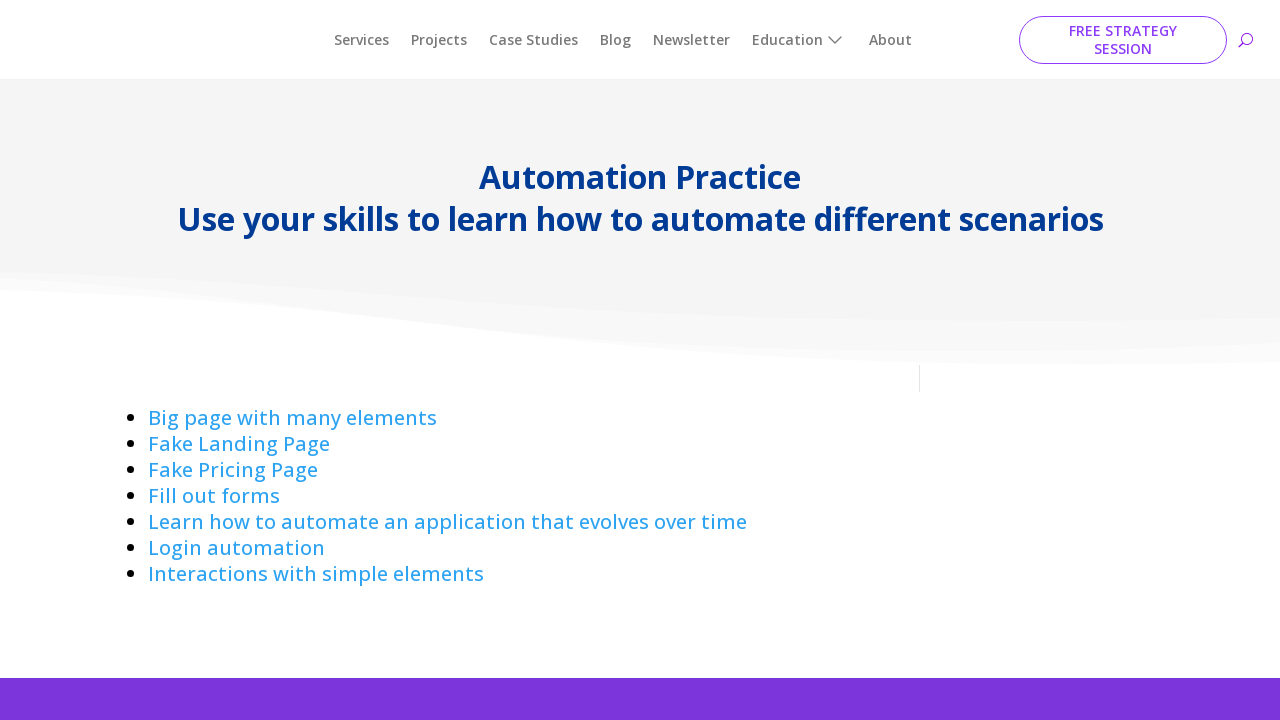